Tests keyboard key press functionality by sending SPACE and TAB keys to the page and verifying the displayed result text shows the correct key was pressed.

Starting URL: http://the-internet.herokuapp.com/key_presses

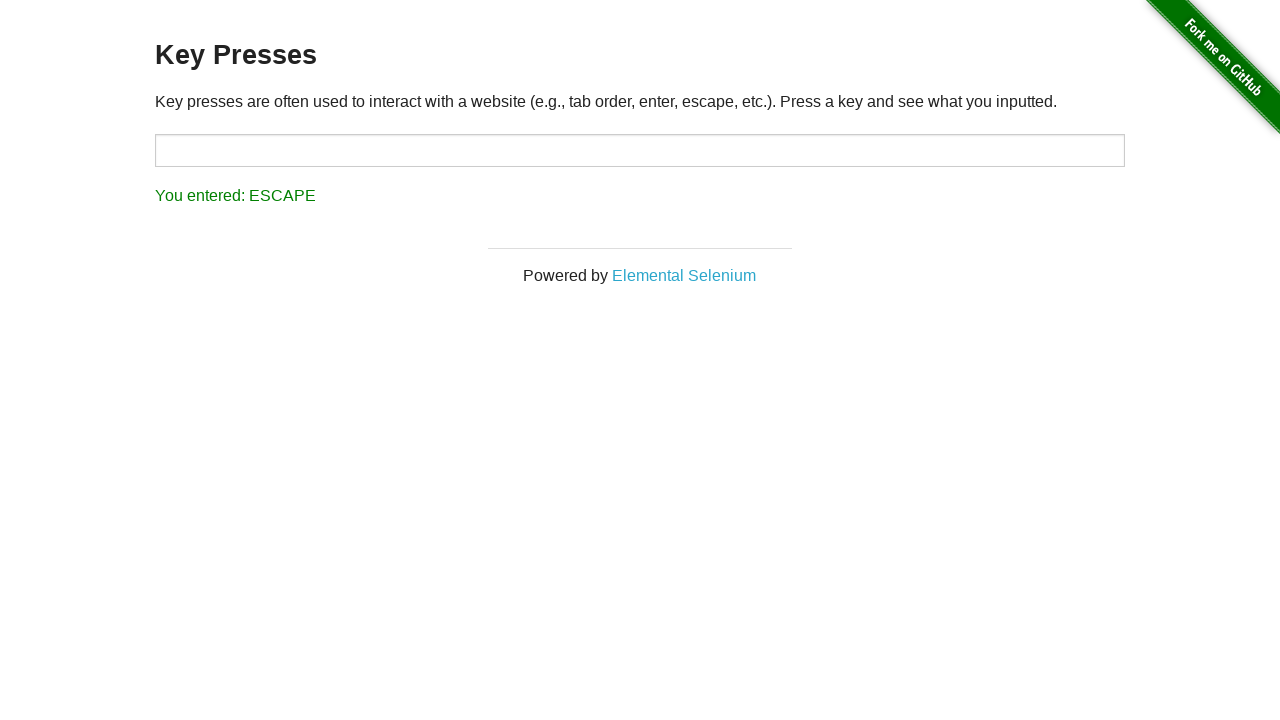

Pressed SPACE key on example element on .example
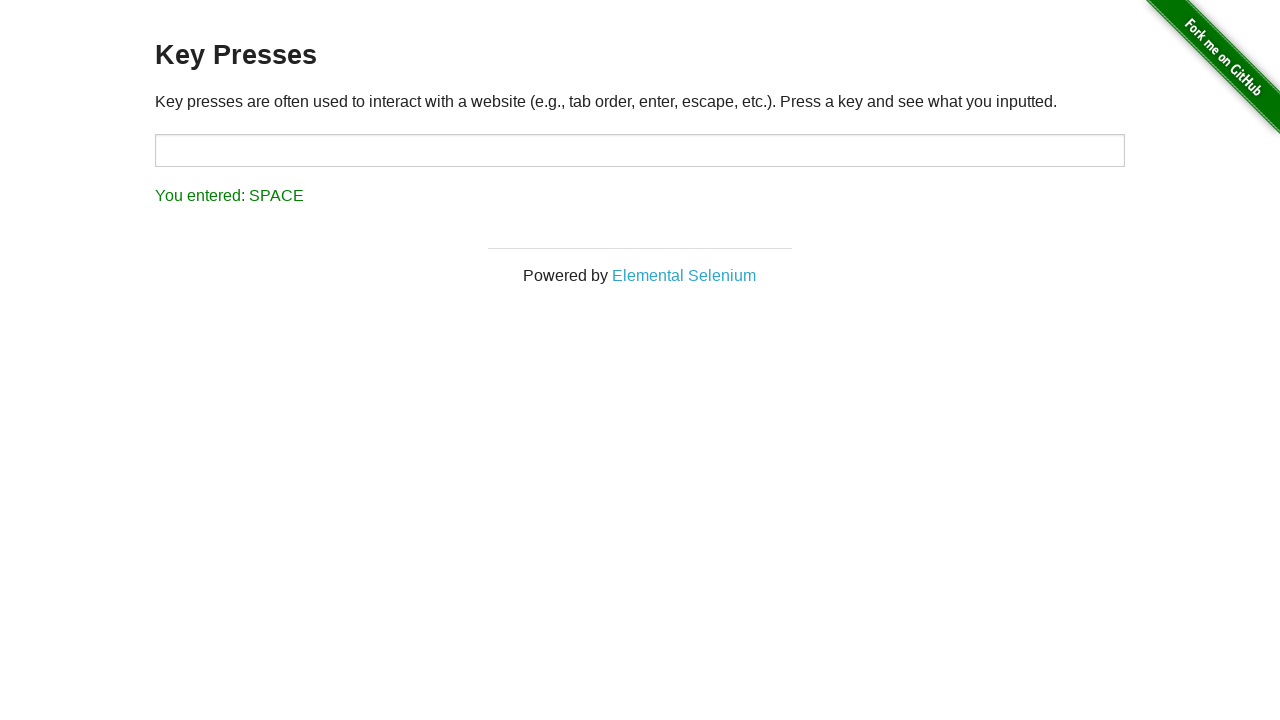

Result element loaded after SPACE key press
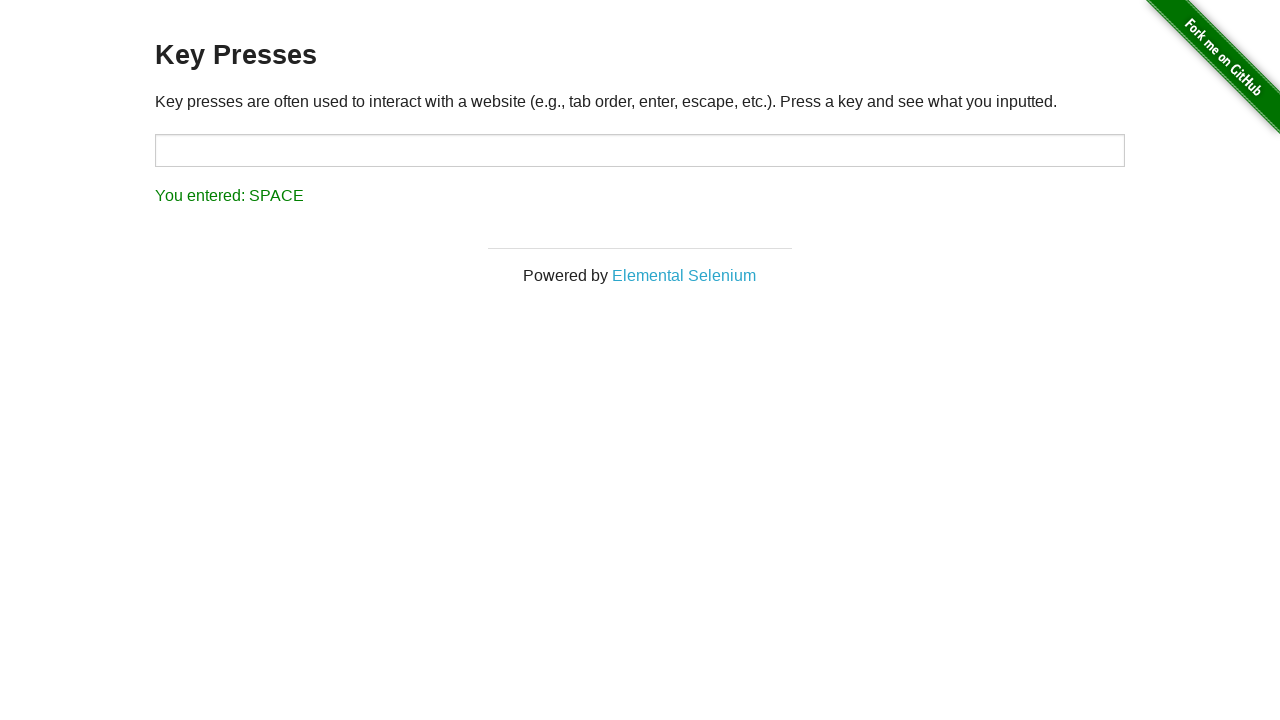

Verified result text shows 'You entered: SPACE'
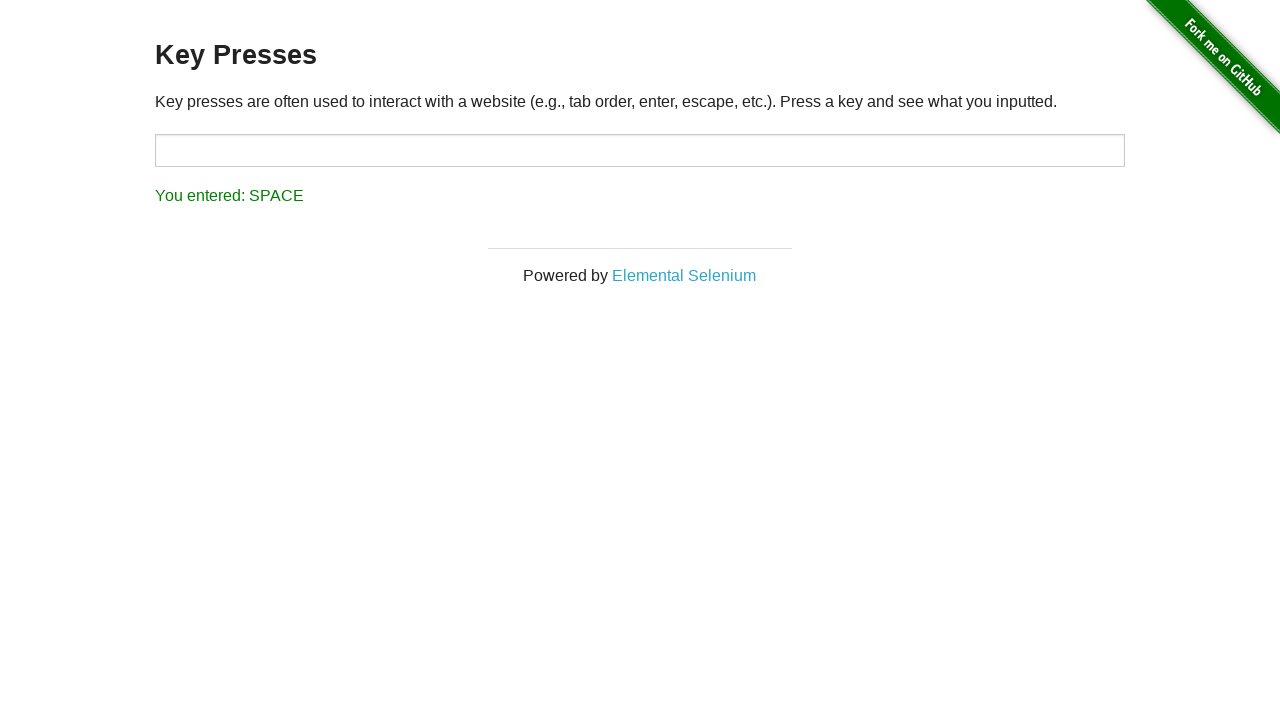

Pressed TAB key using keyboard
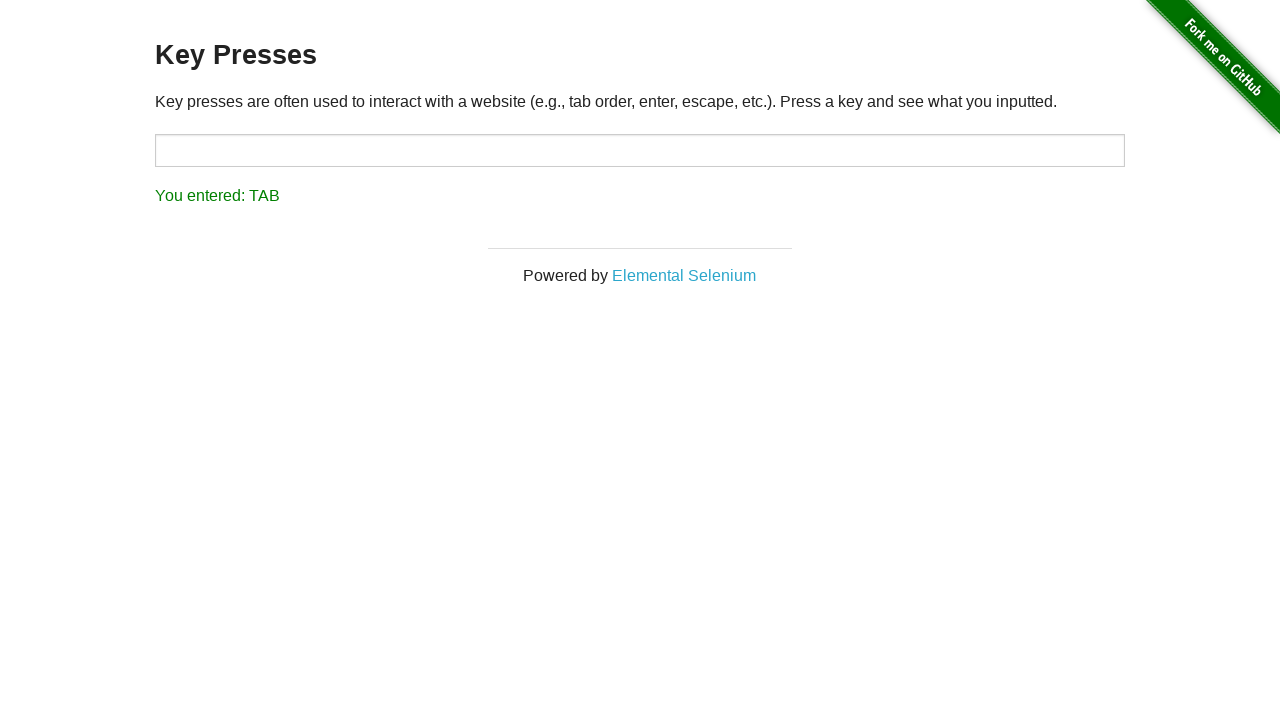

Verified result text shows 'You entered: TAB'
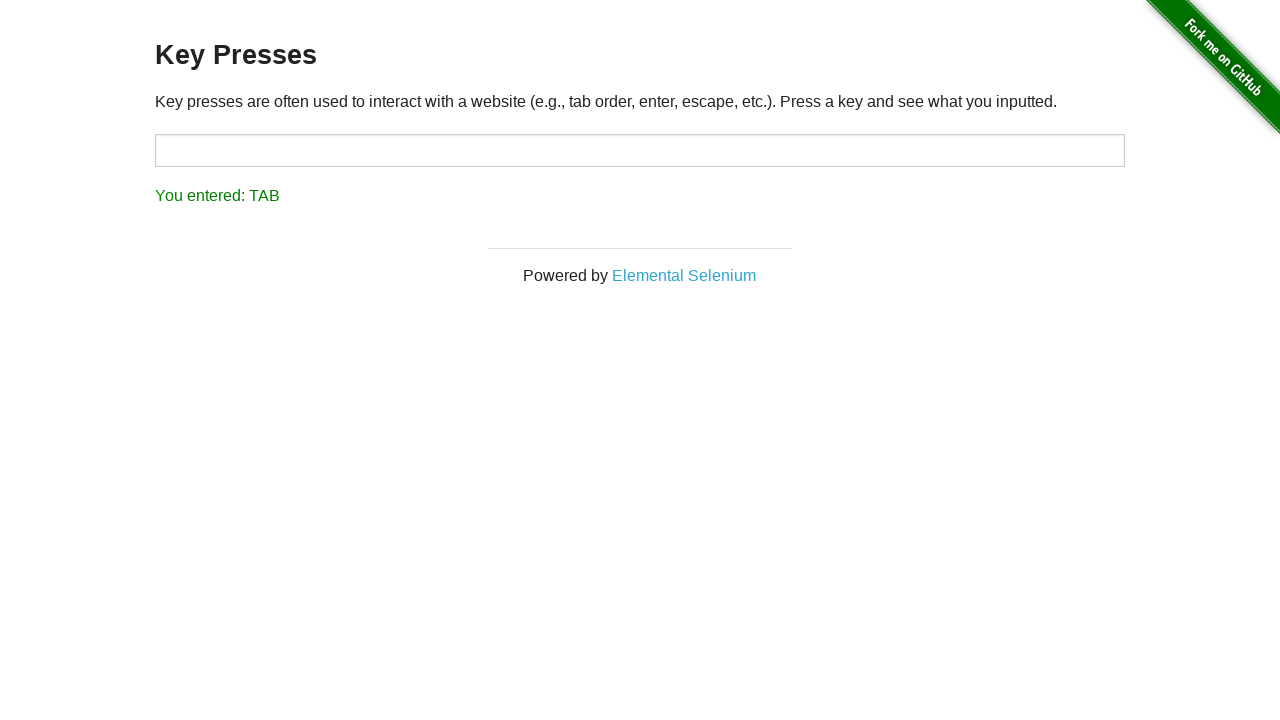

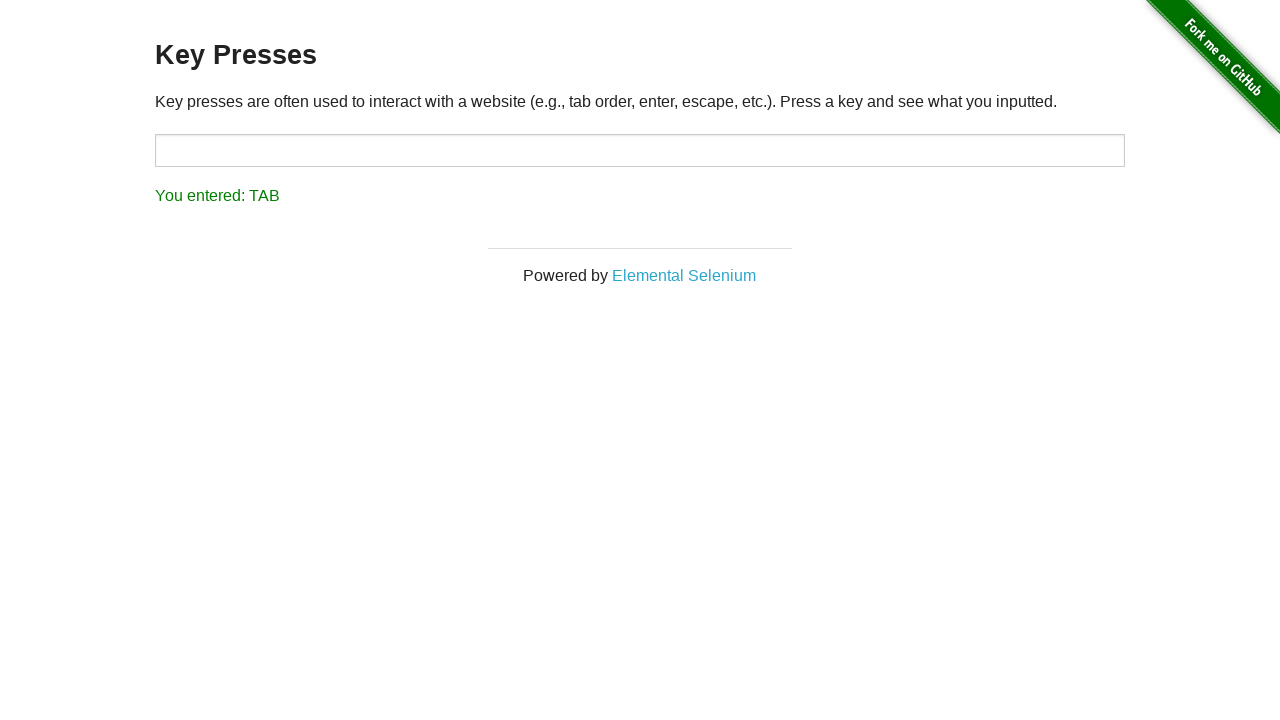